Tests that the Clear completed button displays correctly when items are marked complete

Starting URL: https://demo.playwright.dev/todomvc

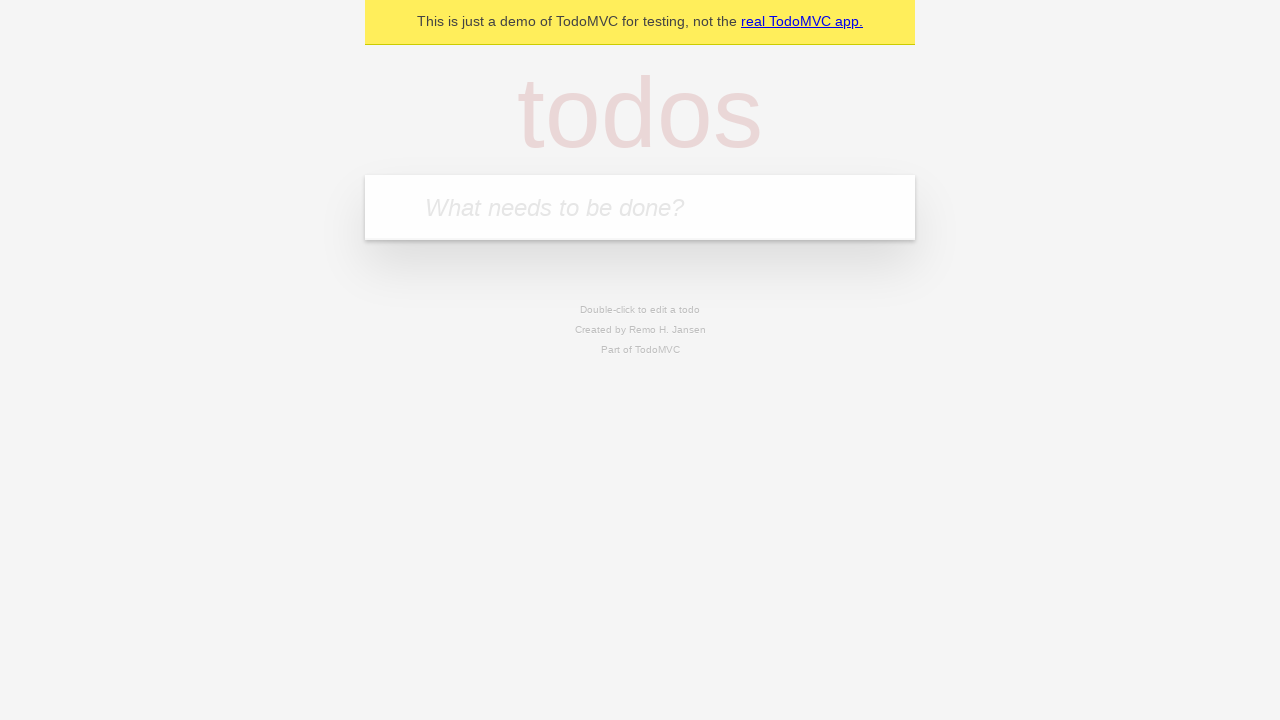

Filled first todo input with 'buy some cheese' on internal:attr=[placeholder="What needs to be done?"i]
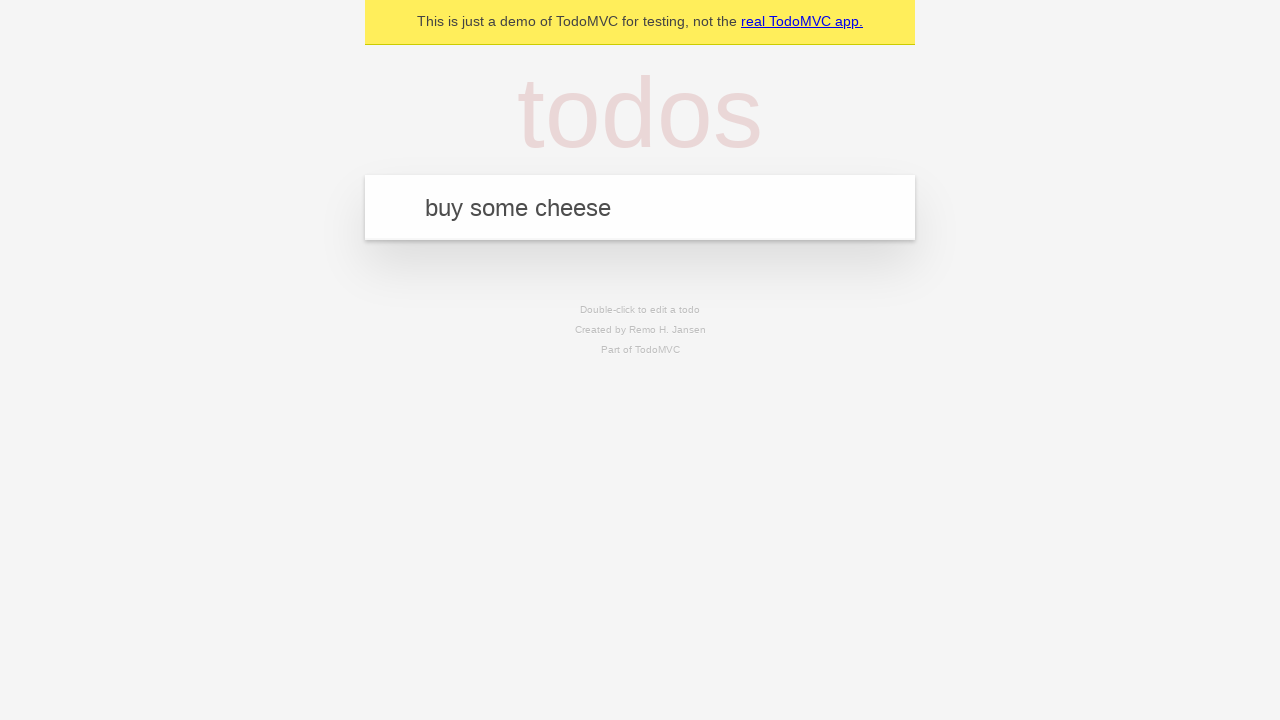

Pressed Enter to add first todo on internal:attr=[placeholder="What needs to be done?"i]
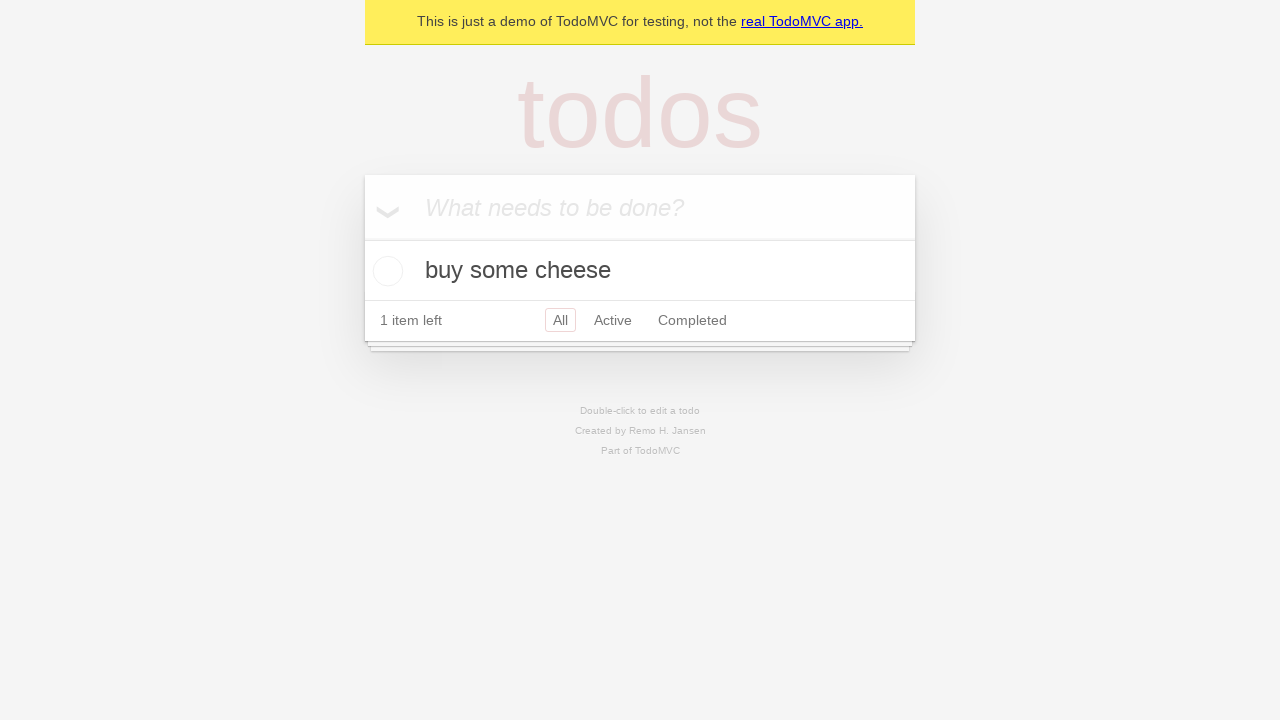

Filled second todo input with 'feed the cat' on internal:attr=[placeholder="What needs to be done?"i]
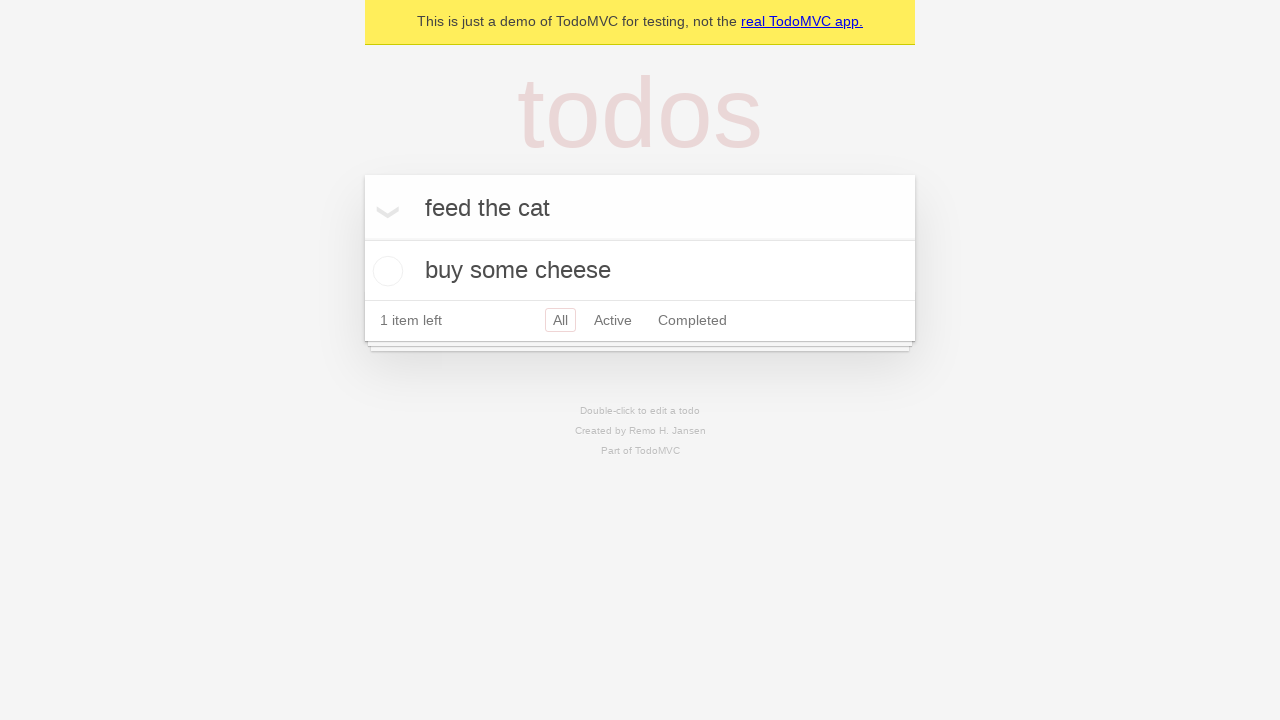

Pressed Enter to add second todo on internal:attr=[placeholder="What needs to be done?"i]
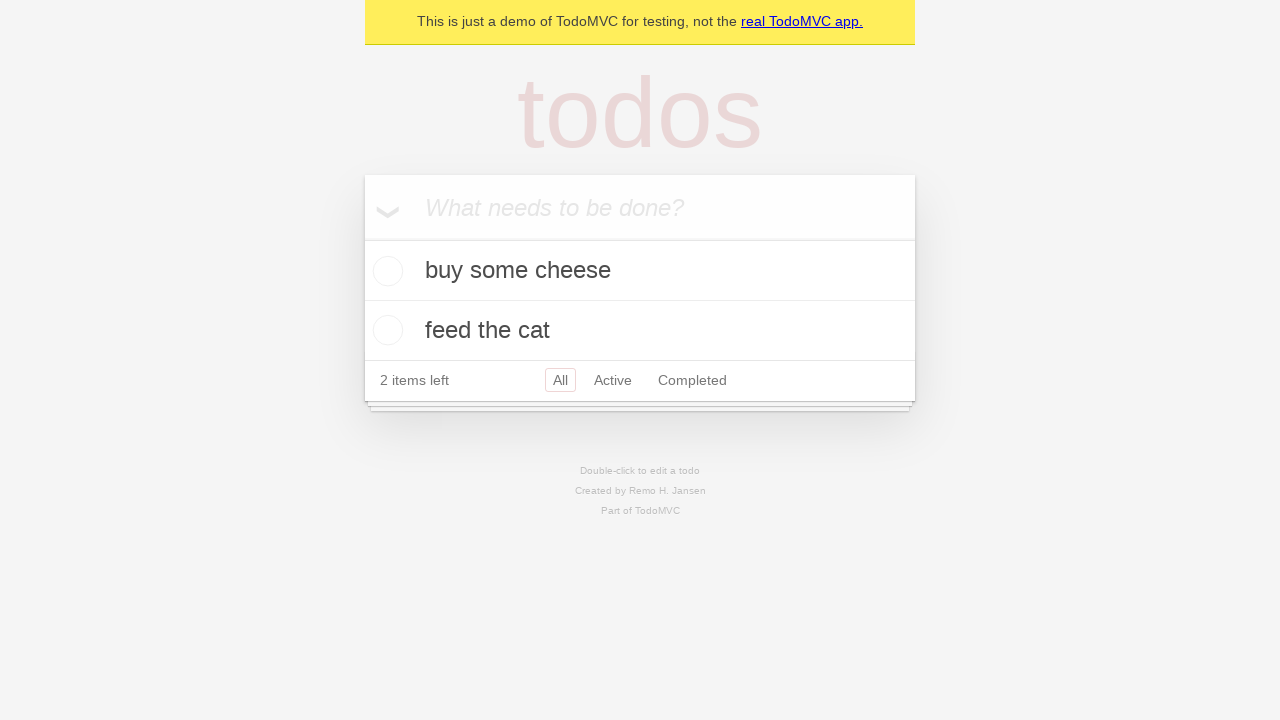

Filled third todo input with 'book a doctors appointment' on internal:attr=[placeholder="What needs to be done?"i]
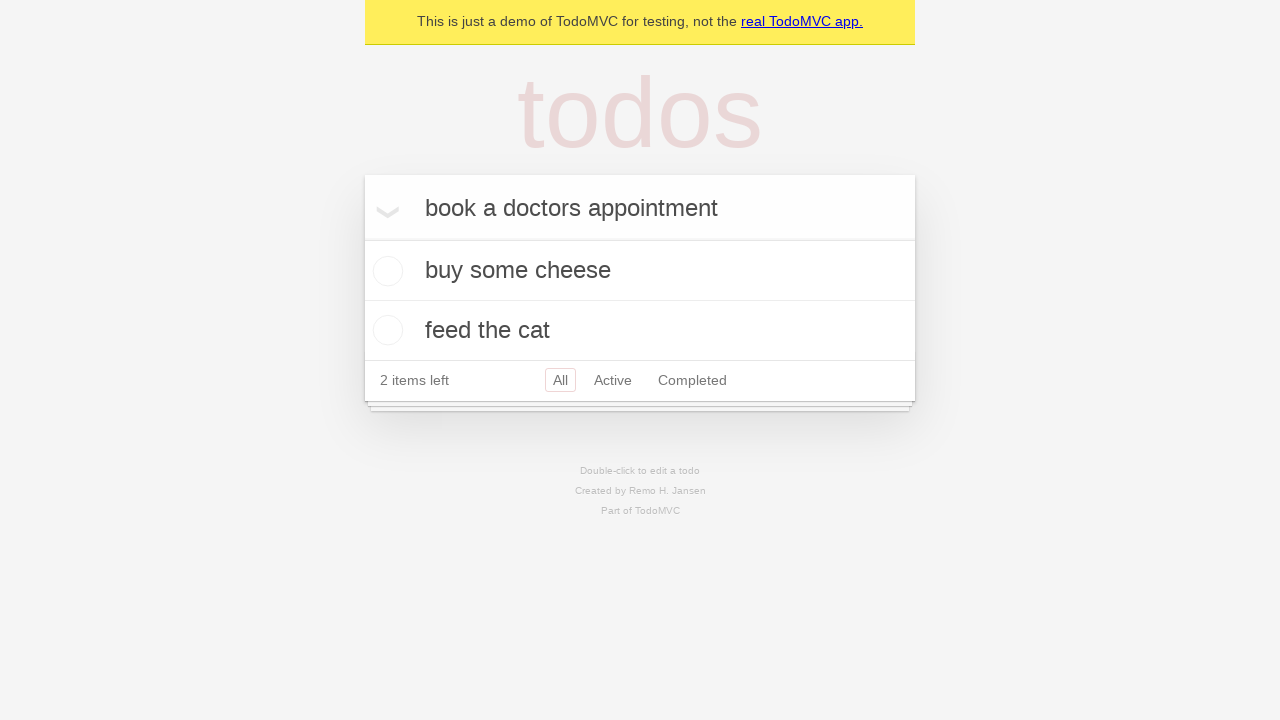

Pressed Enter to add third todo on internal:attr=[placeholder="What needs to be done?"i]
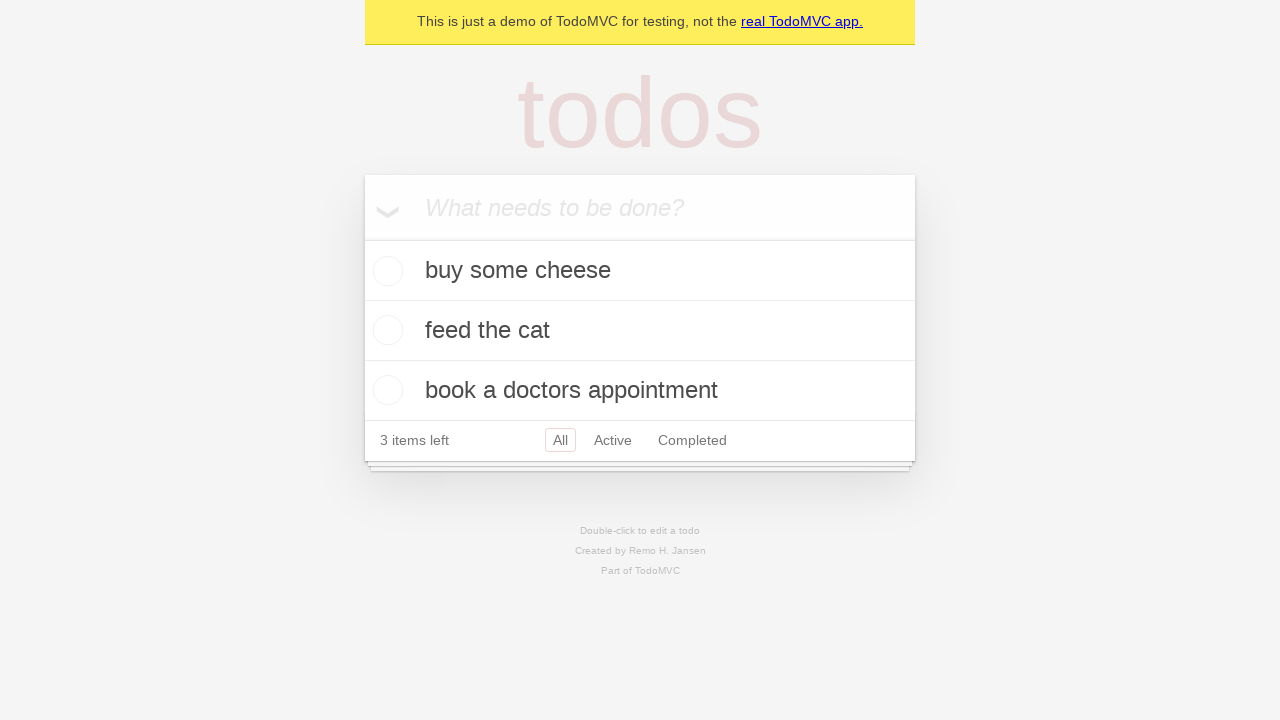

Checked the first todo item as complete at (385, 271) on .todo-list li .toggle >> nth=0
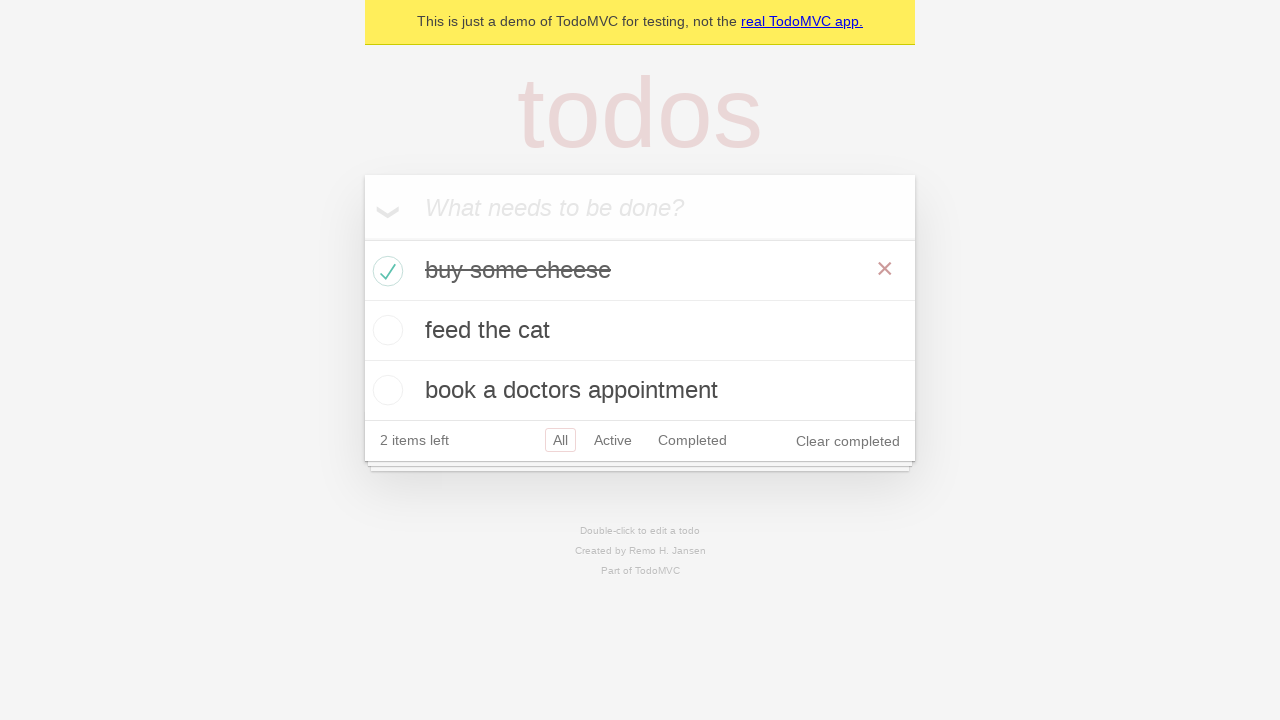

Clear completed button is now visible
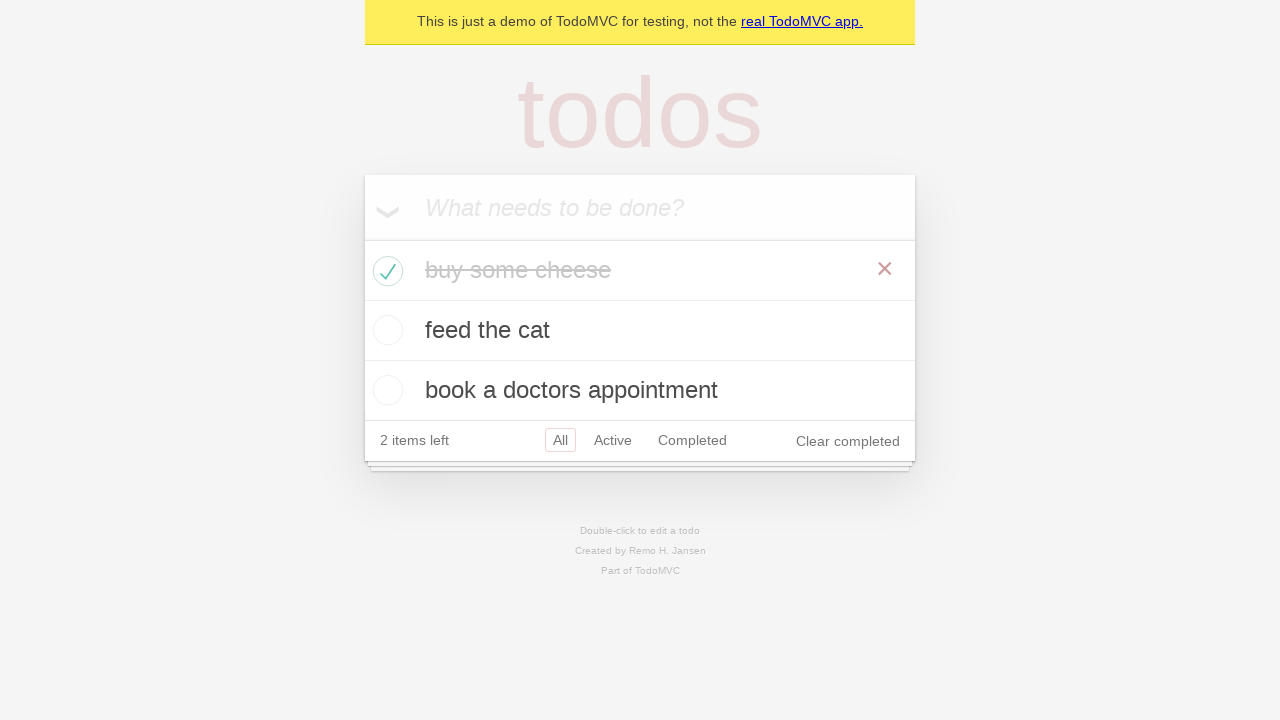

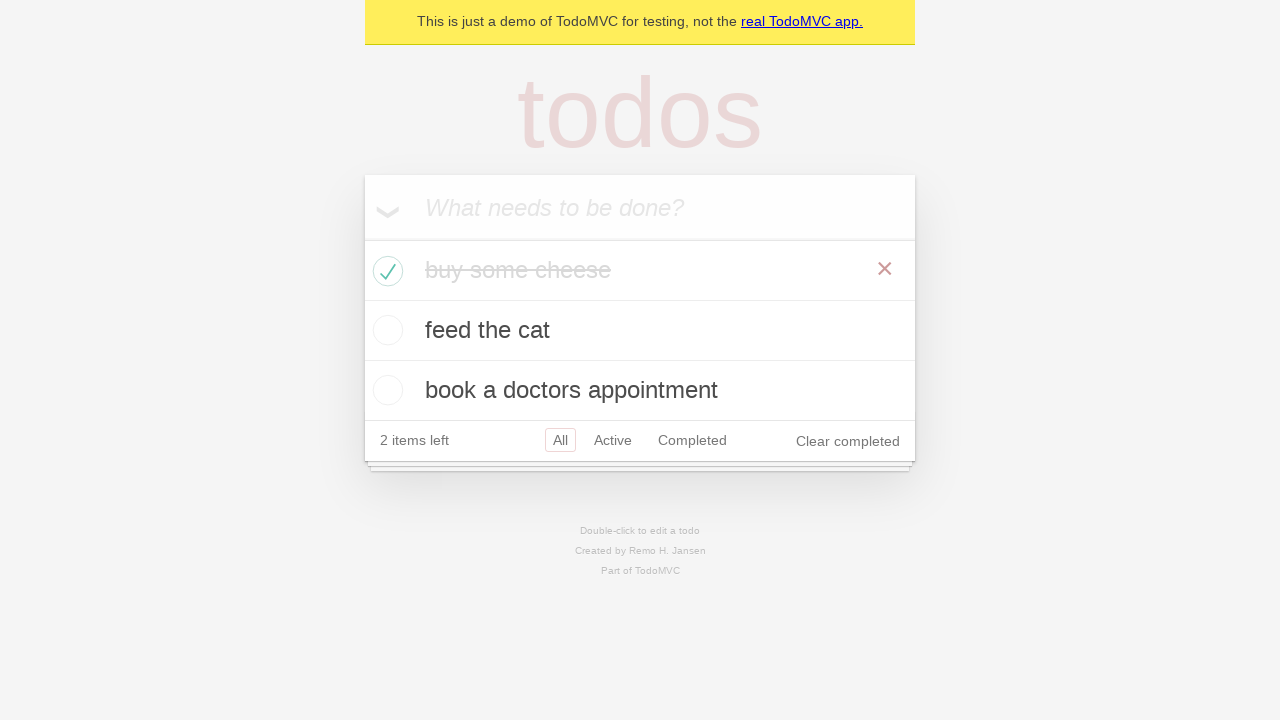